Tests dynamic content loading by clicking a start button and waiting for the result text to appear on the page.

Starting URL: https://automationfc.github.io/dynamic-loading/

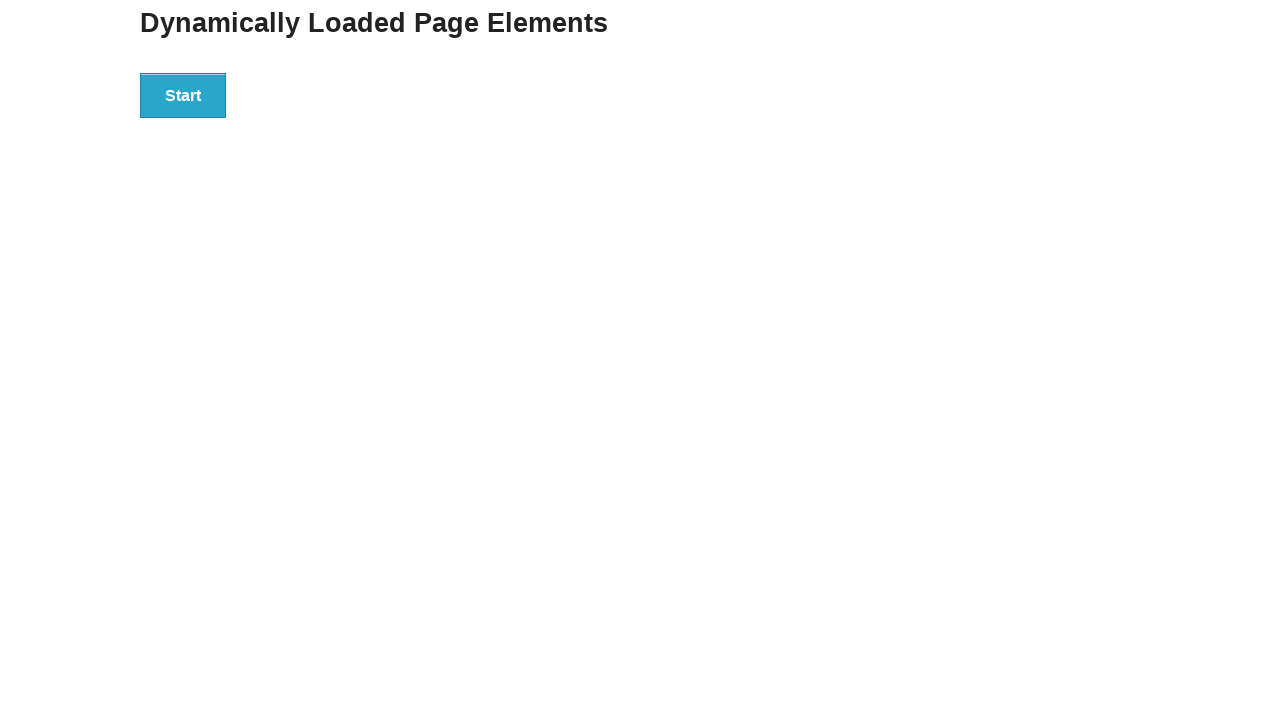

Clicked the start button to begin dynamic loading at (183, 95) on div#start button
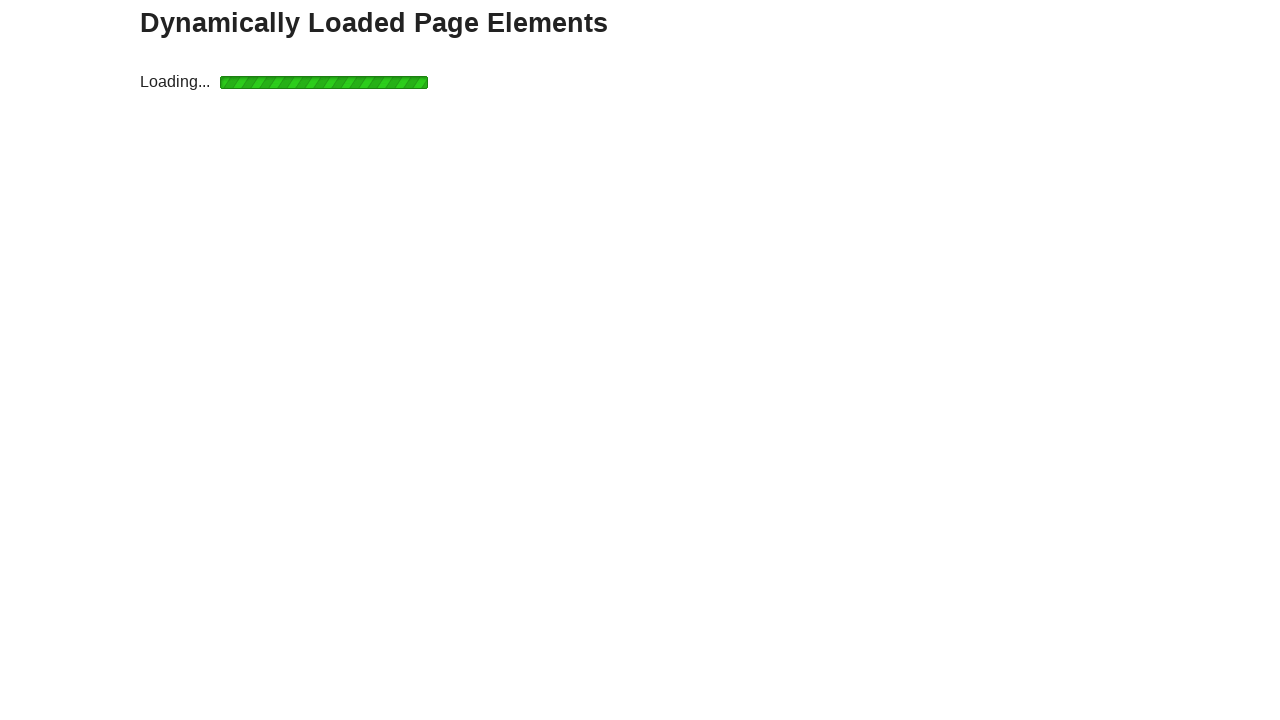

Waited for the finish message to appear and become visible
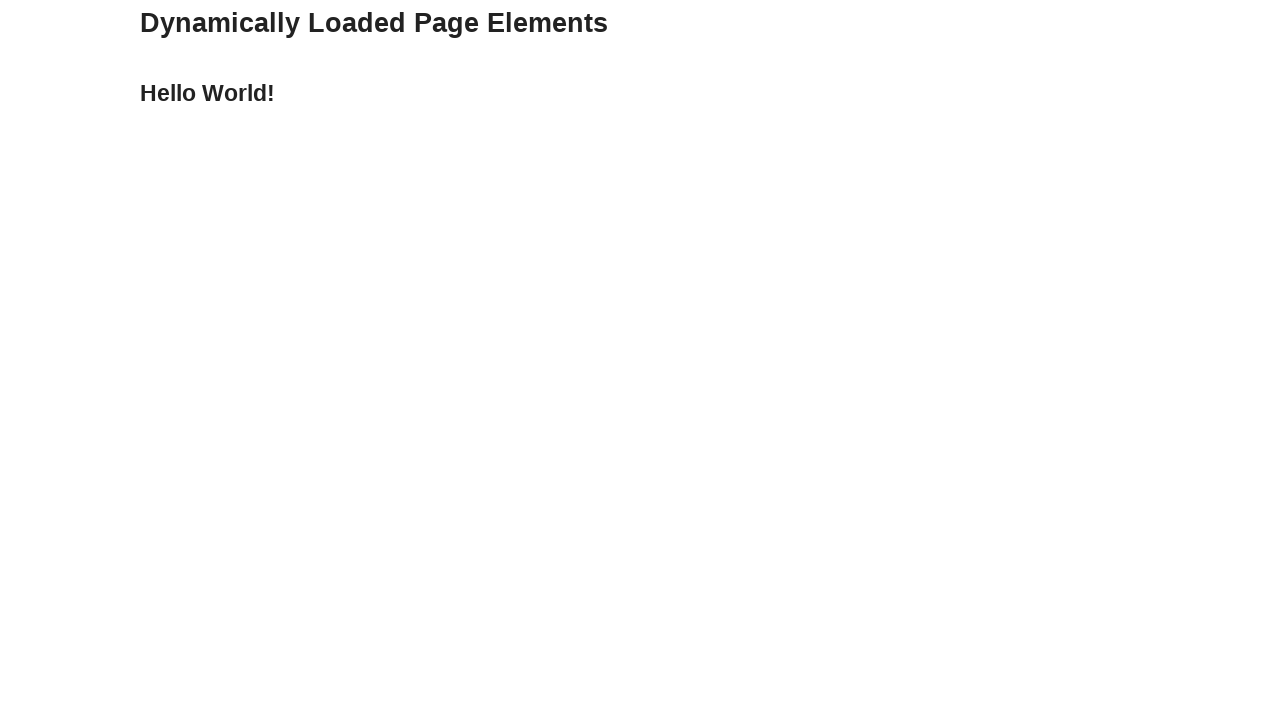

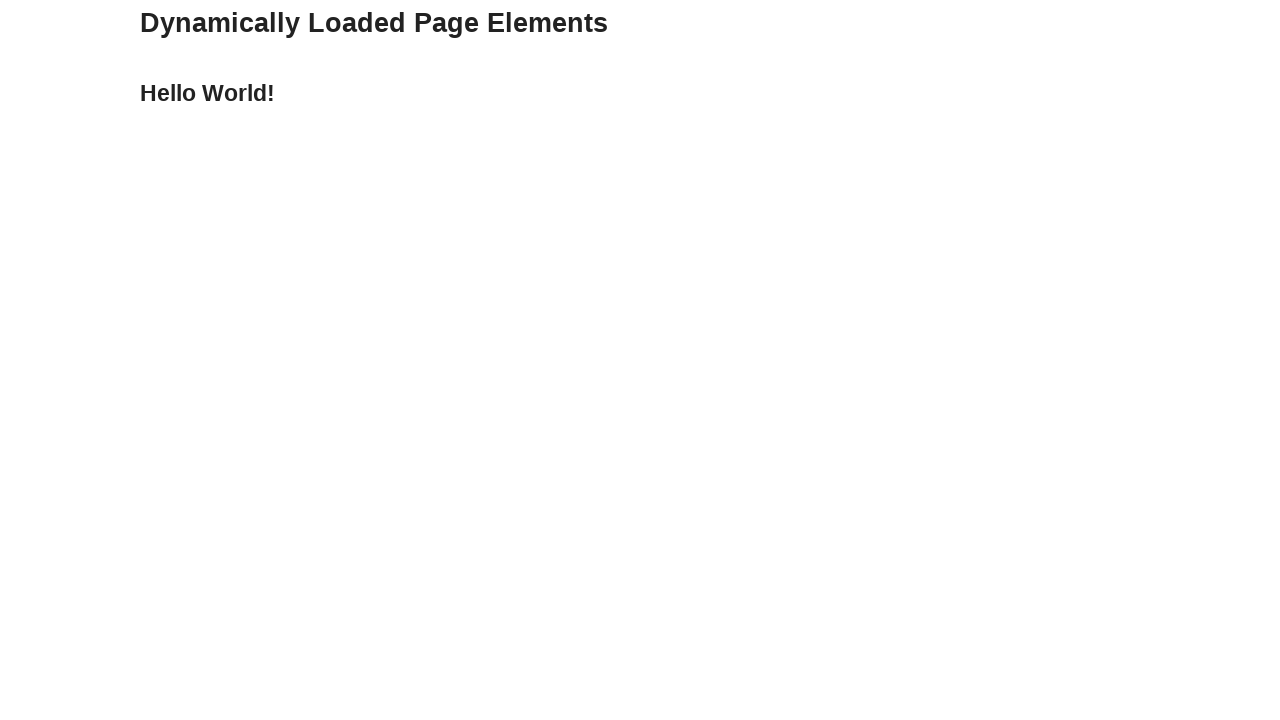